Tests static dropdown functionality by selecting currency options using different methods - by value, visible text, and index

Starting URL: https://rahulshettyacademy.com/dropdownsPractise/

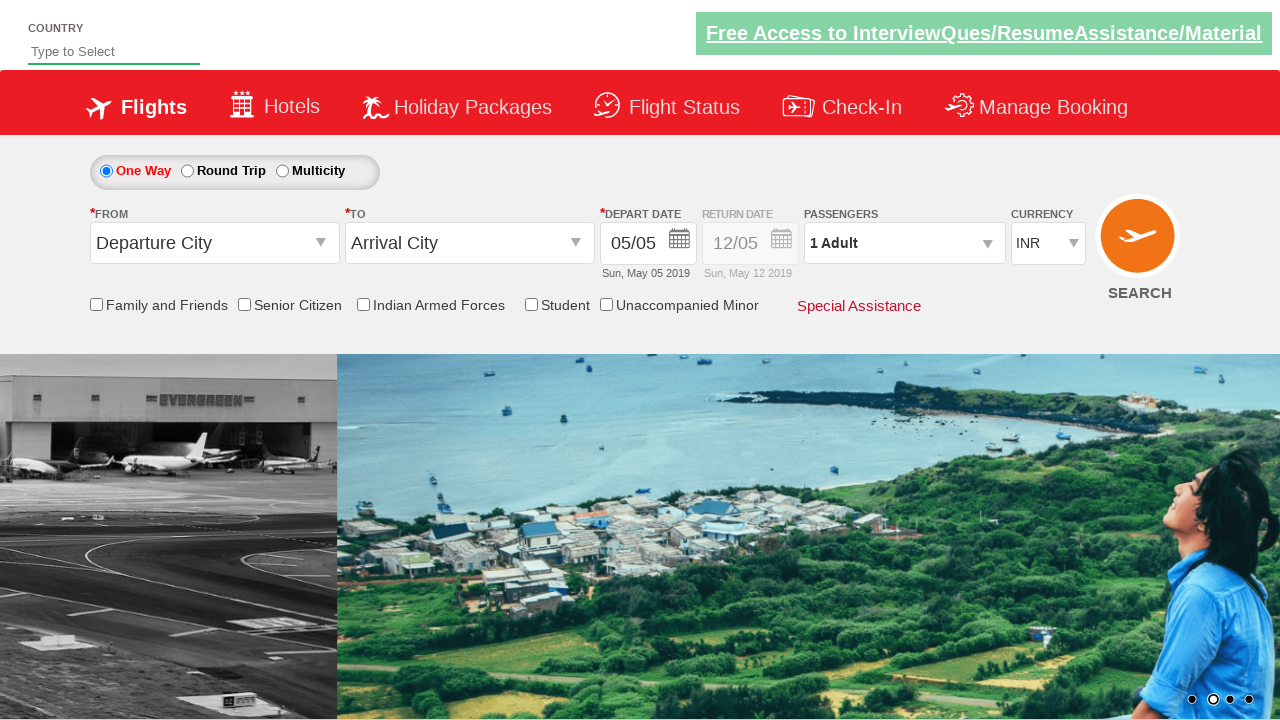

Located currency dropdown element
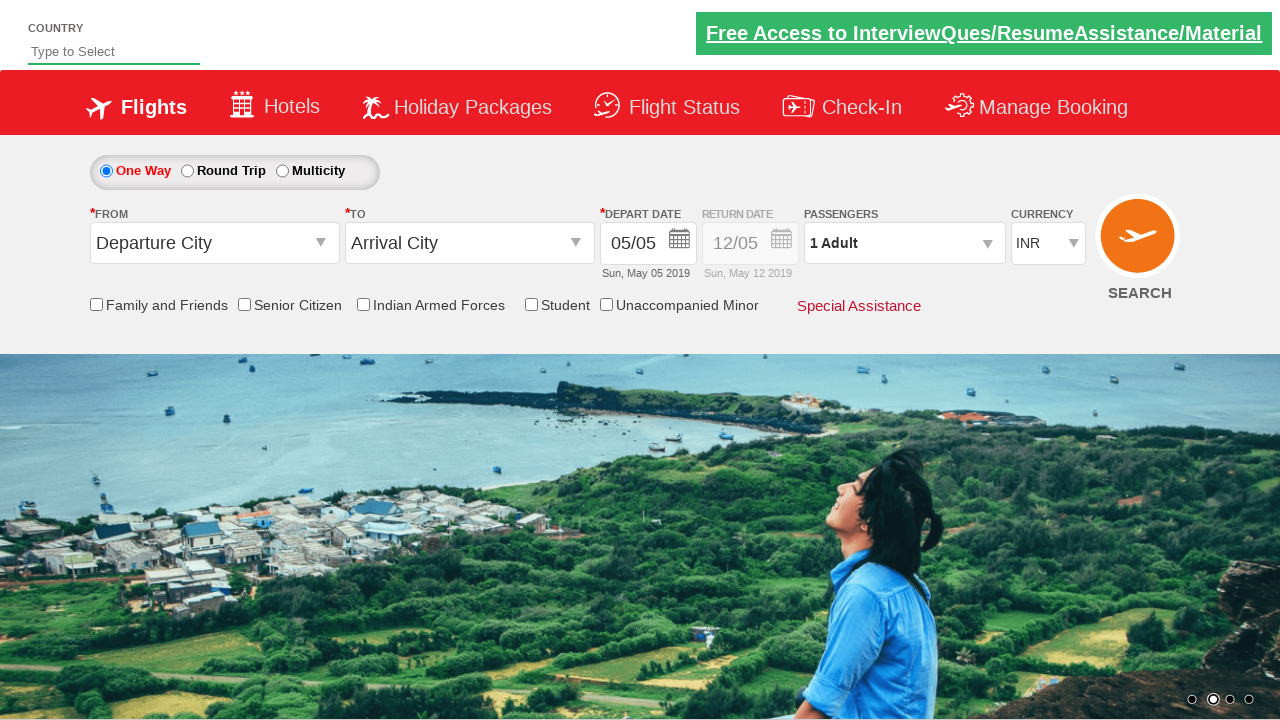

Selected AED currency by value on select#ctl00_mainContent_DropDownListCurrency
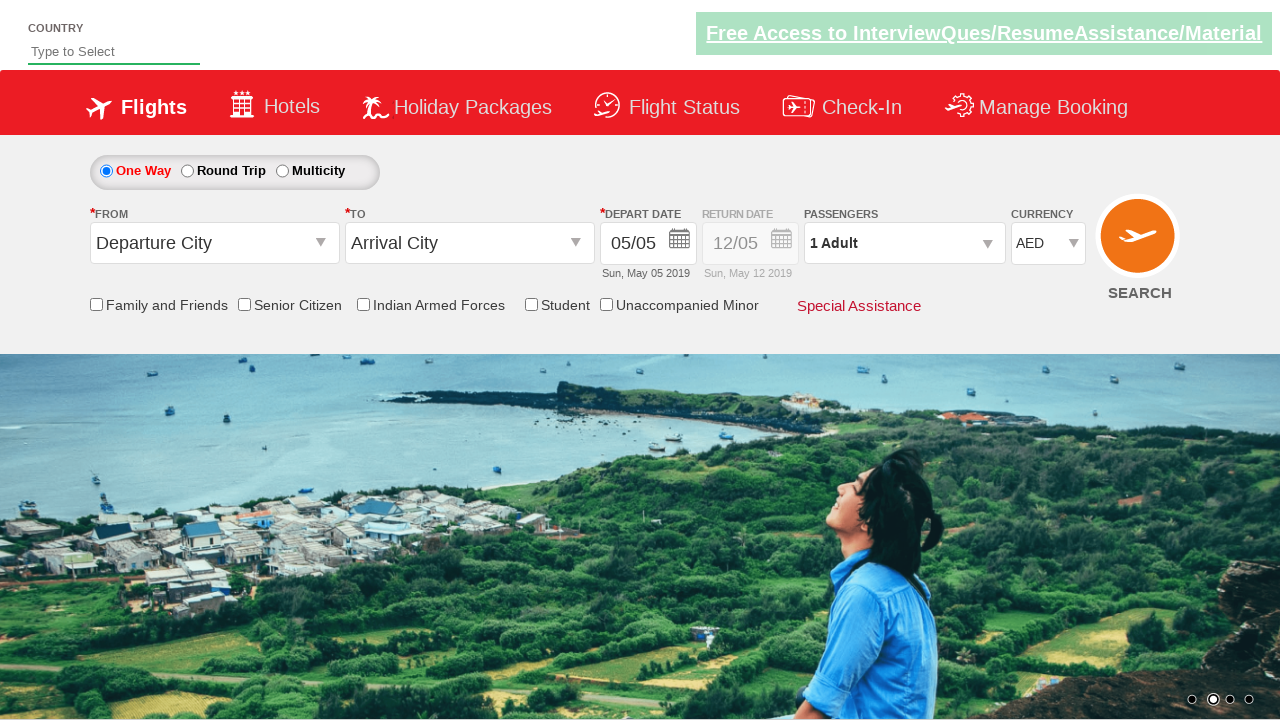

Selected USD currency by visible text on select#ctl00_mainContent_DropDownListCurrency
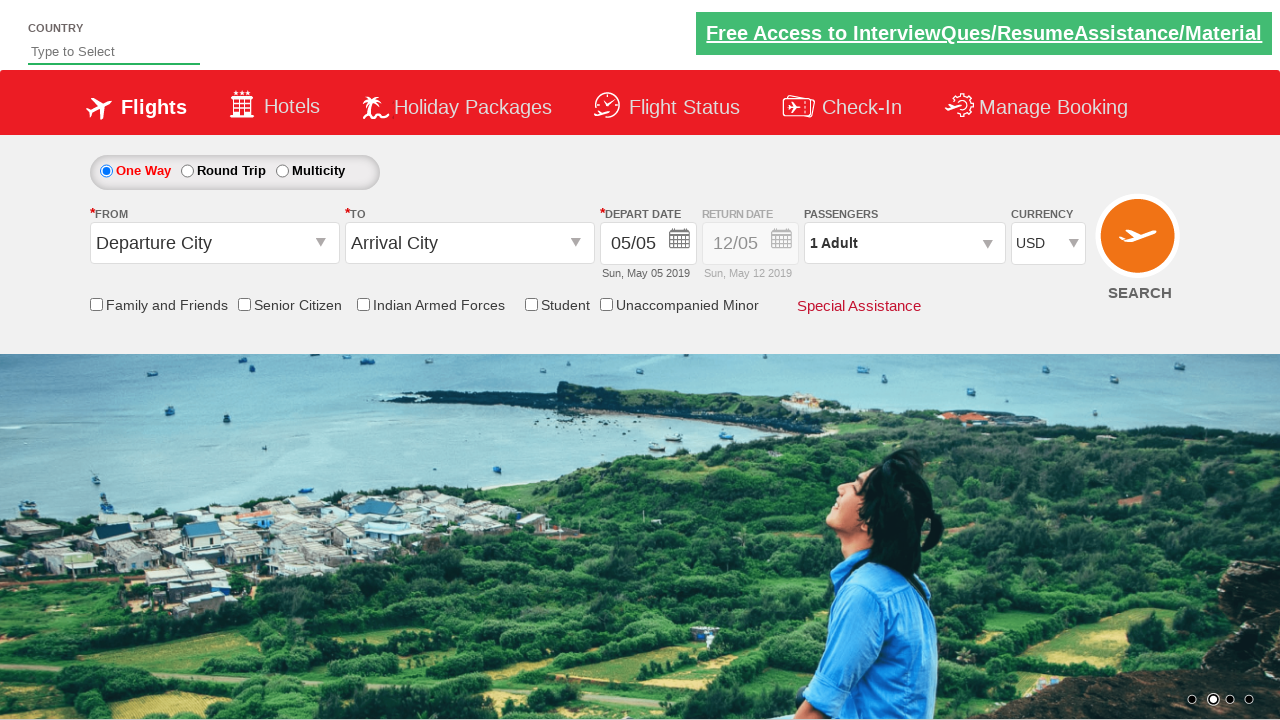

Selected second currency option by index on select#ctl00_mainContent_DropDownListCurrency
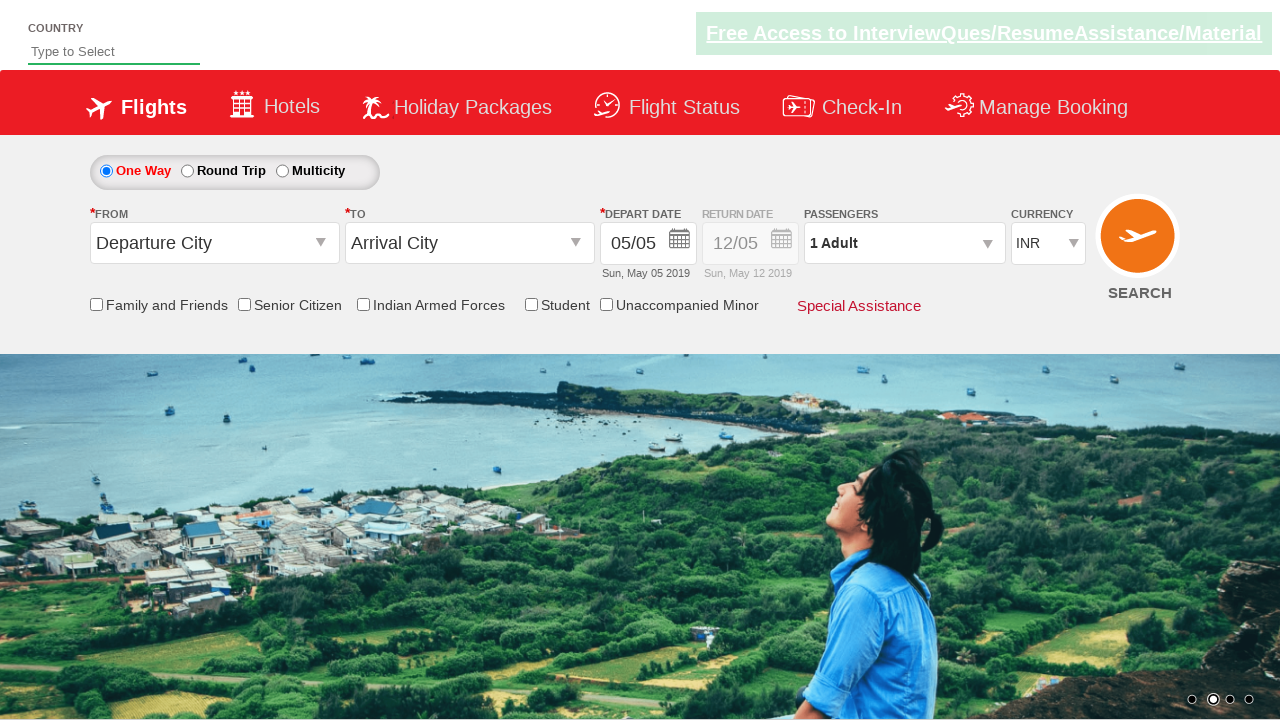

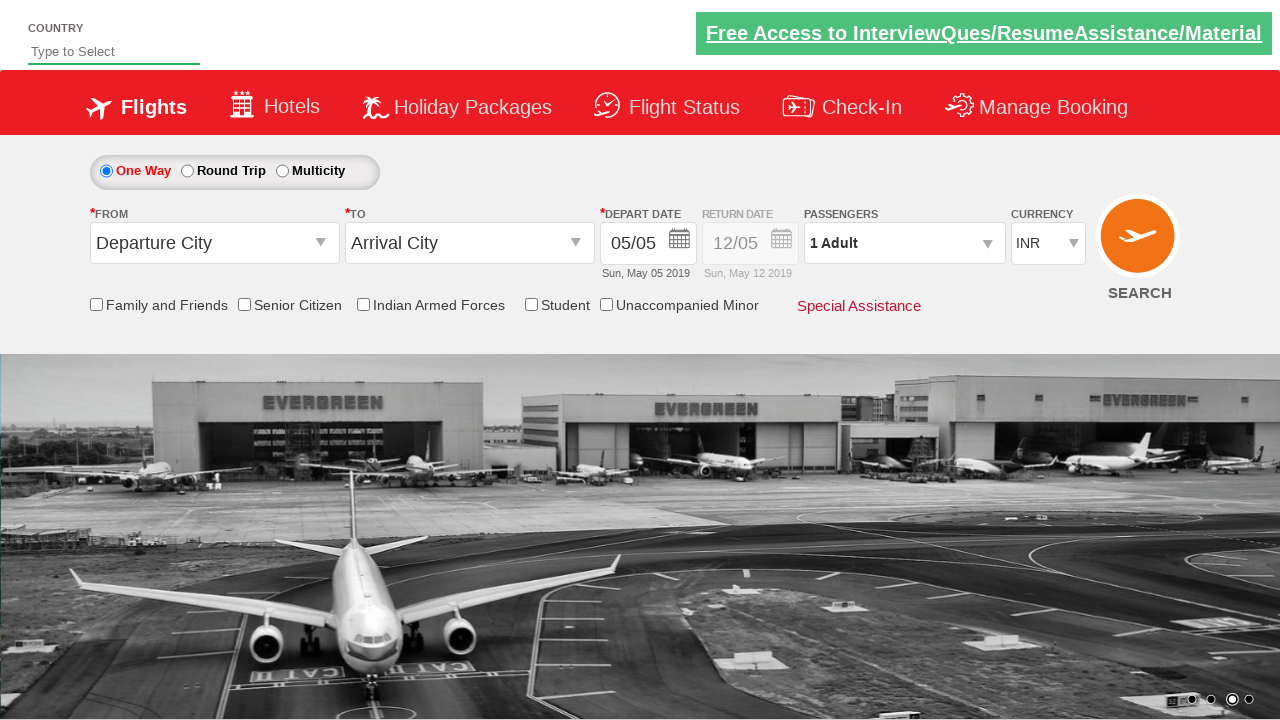